Navigates to a manga page on MangaBuddy and verifies that the cover image element is present and visible

Starting URL: https://mangabuddy.com/youkoso-jitsuryoku-shijou-shugi-no-kyoushitsu-e

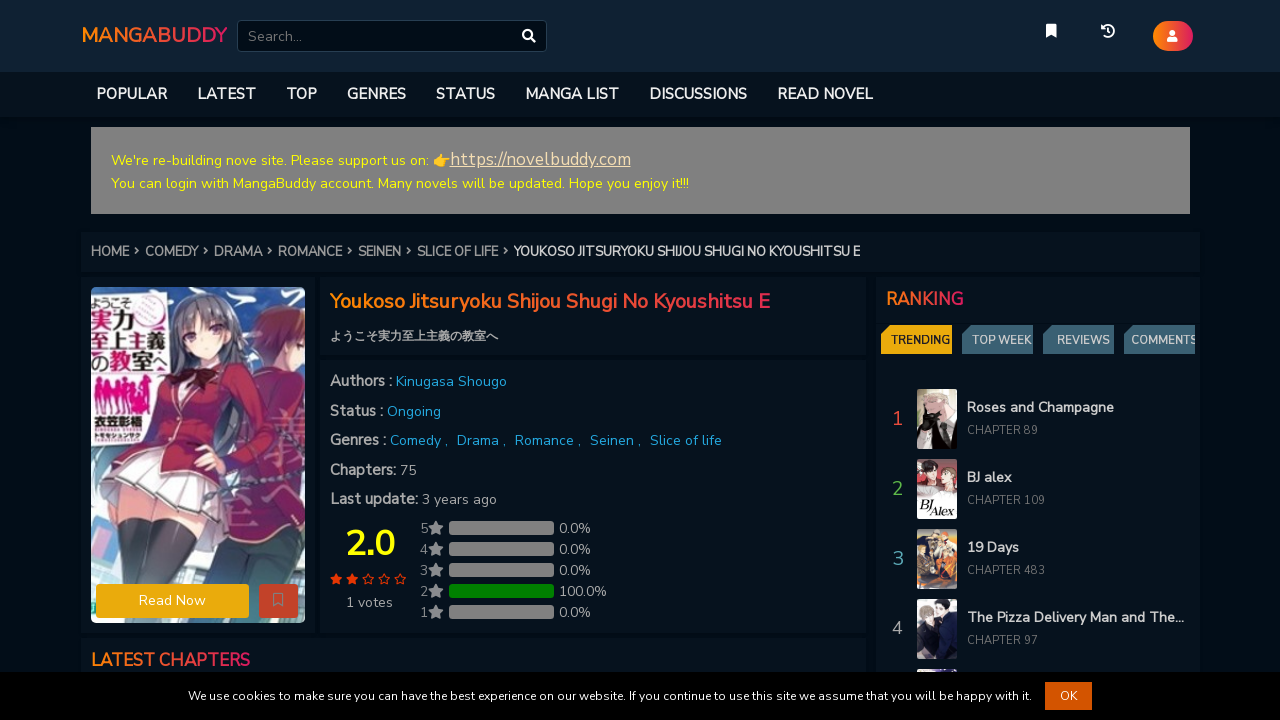

Navigated to MangaBuddy manga page for Youkoso Jitsuryoku Shijou Shugi no Kyoushitsu e
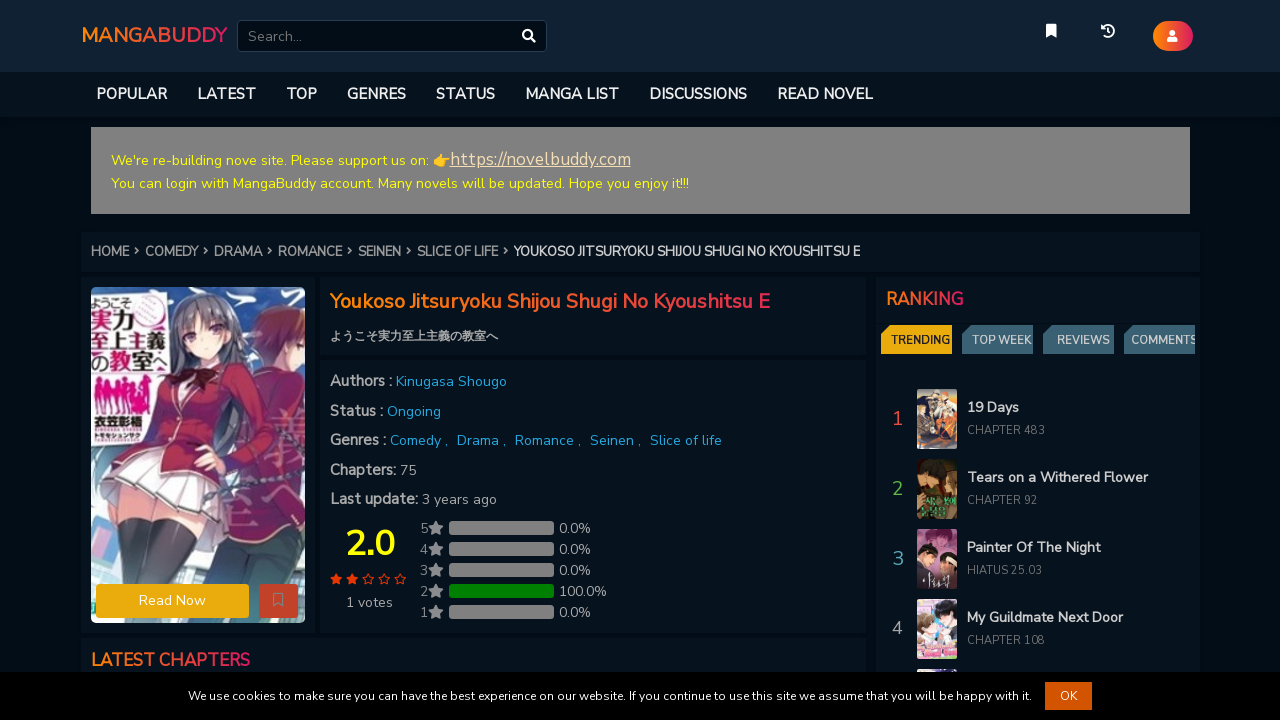

Manga cover image element is visible
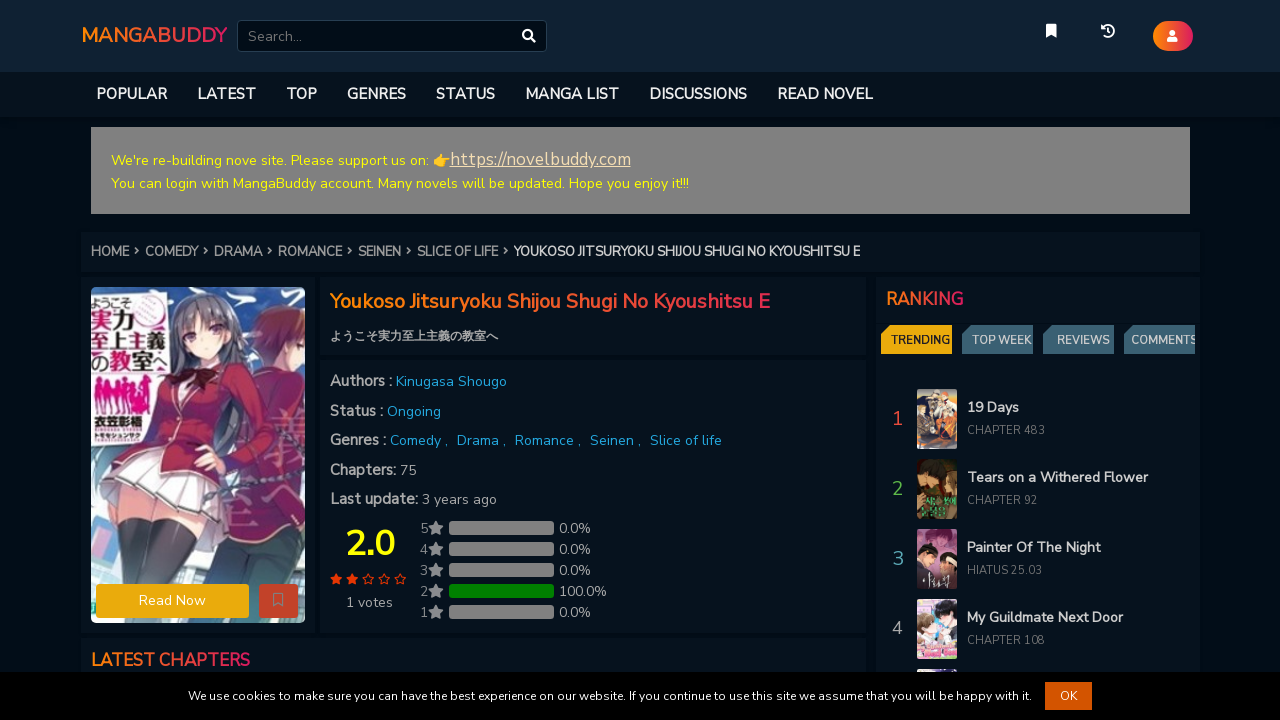

Verified that cover image element is present and visible
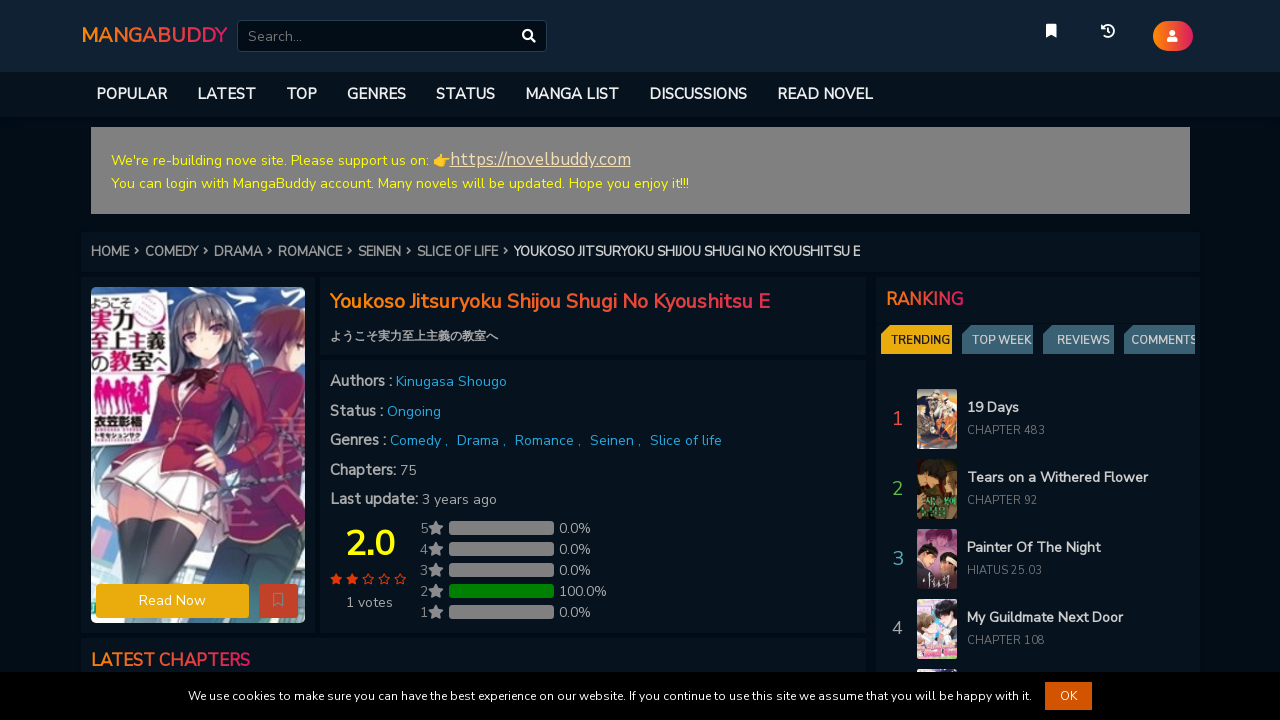

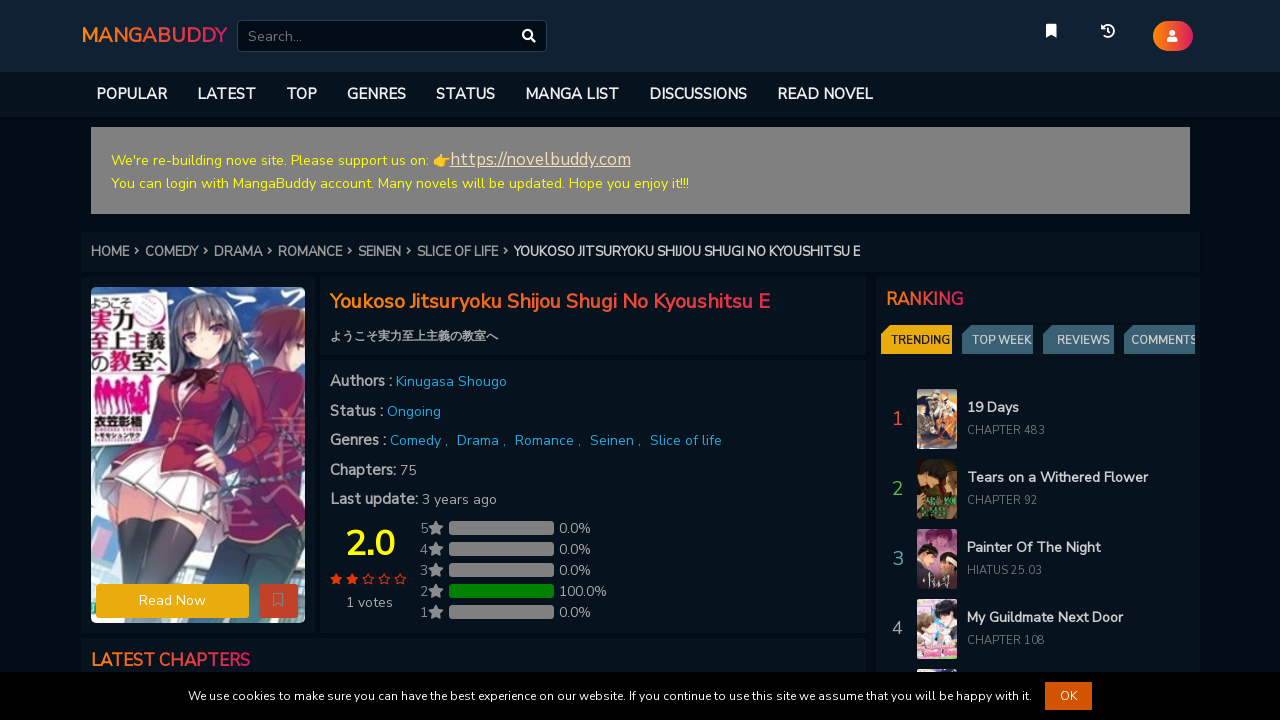